Tests that clicking the Remove button removes the checkbox and displays the removal message.

Starting URL: https://the-internet.herokuapp.com/dynamic_controls

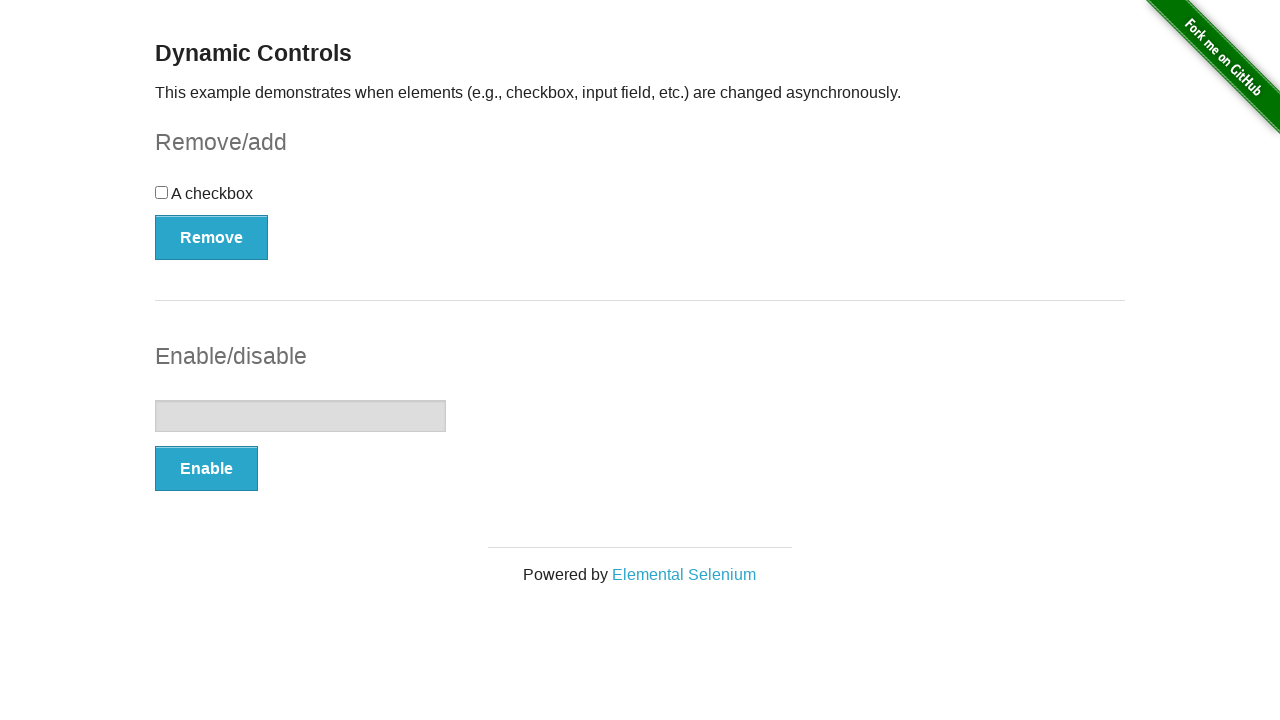

Clicked the Remove button to remove the checkbox at (212, 237) on #checkbox-example button
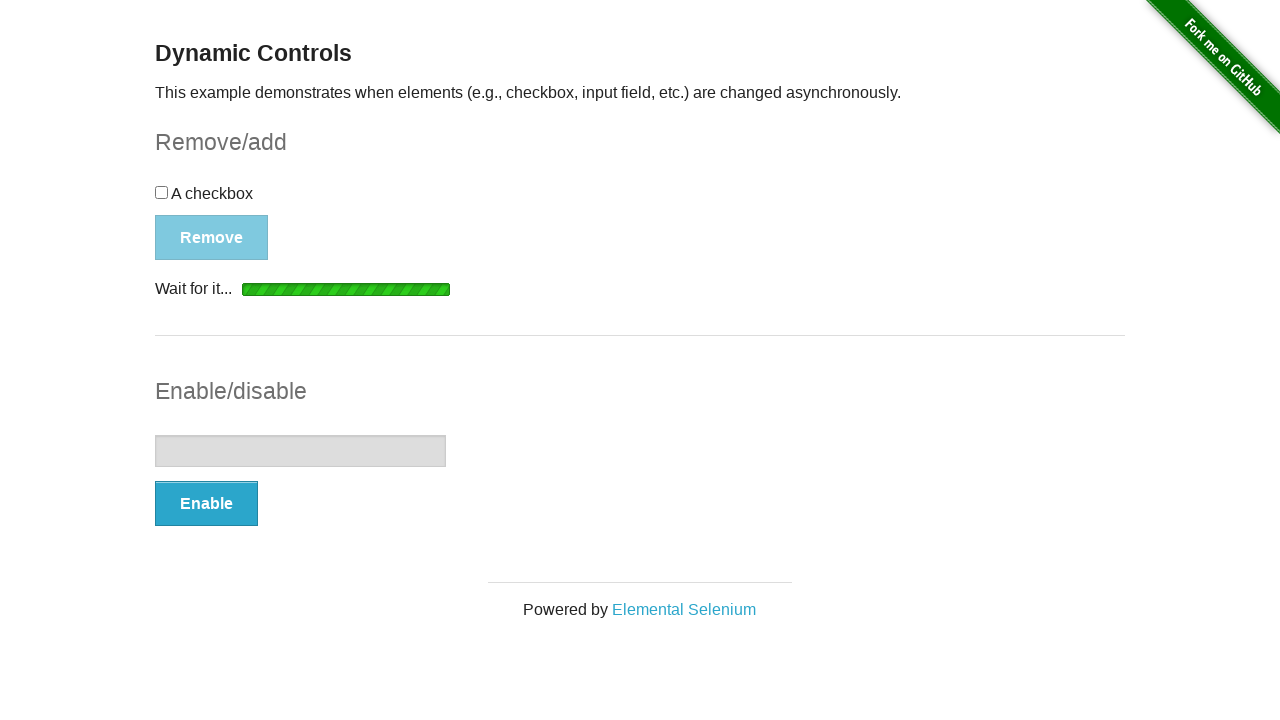

Removal message appeared on the page
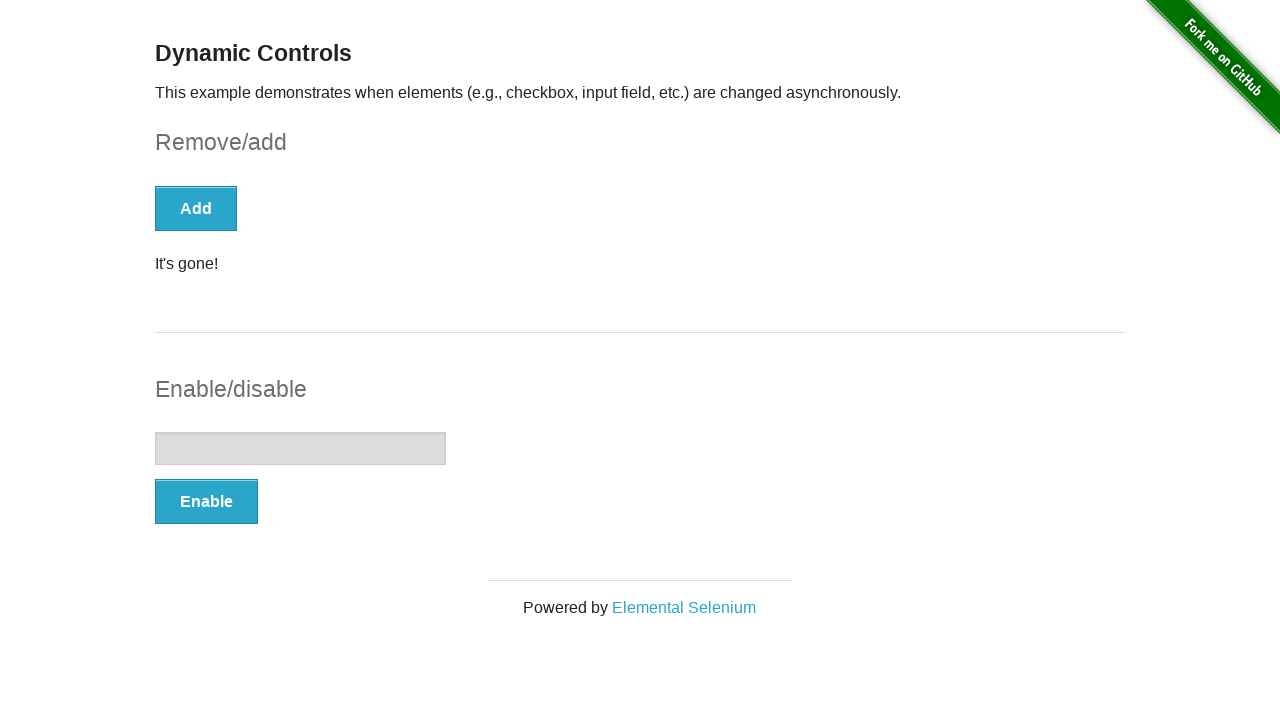

Verified that checkbox is no longer visible
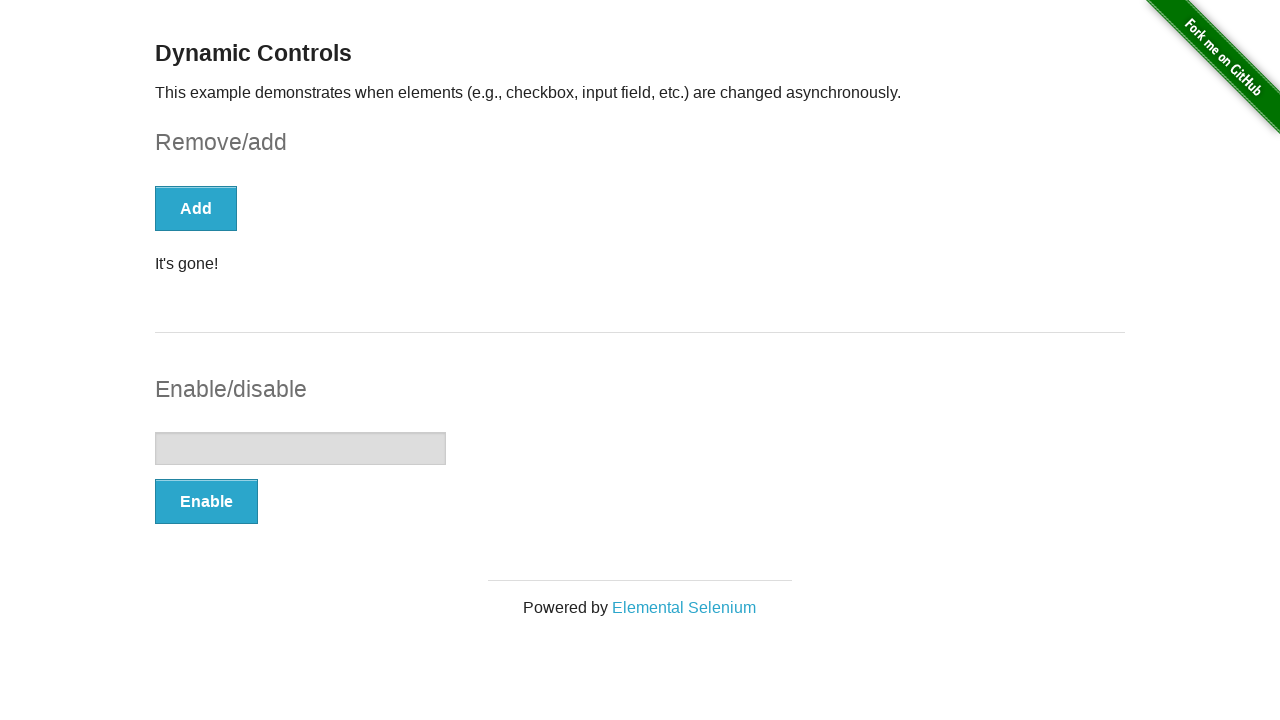

Verified removal message displays 'It's gone!'
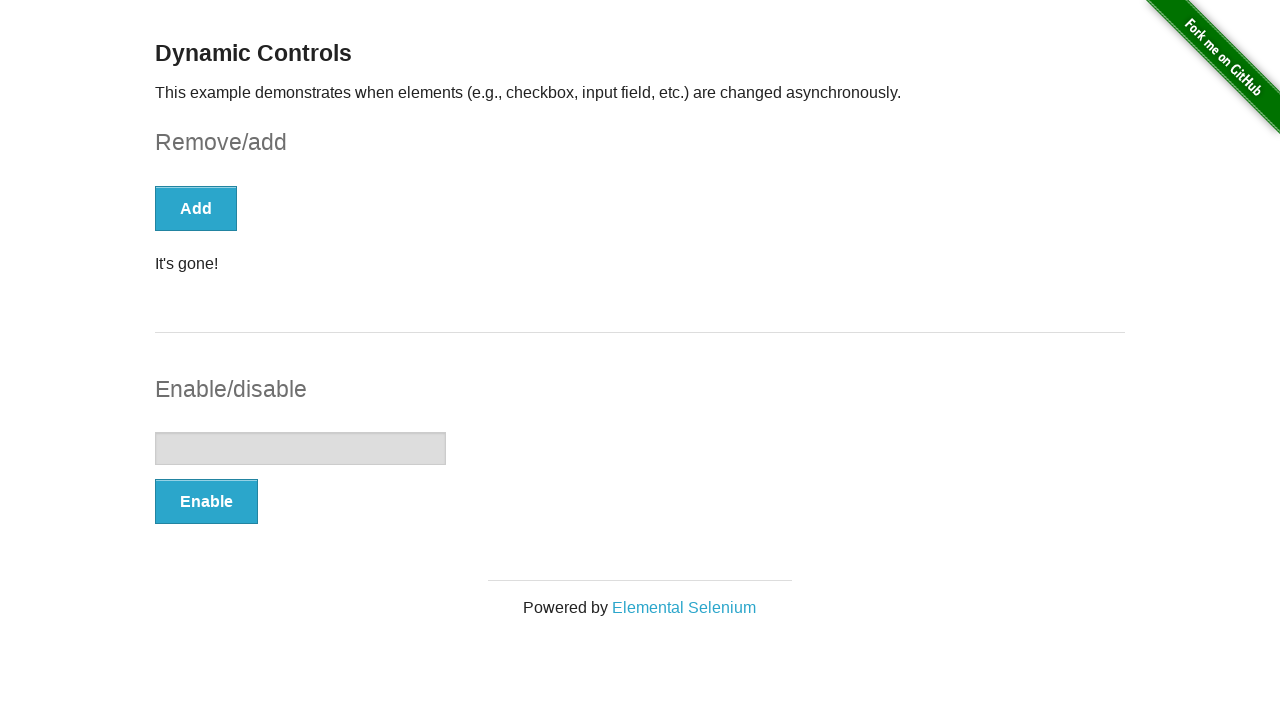

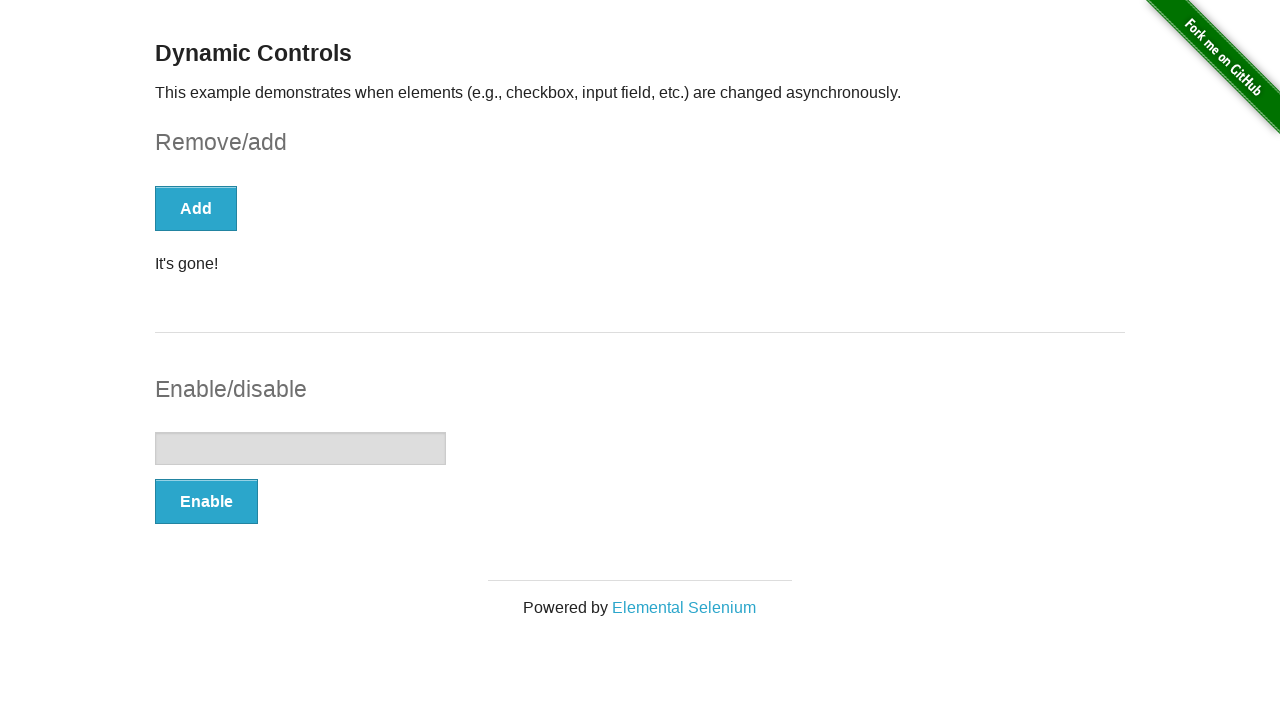